Tests browser navigation functionality by clicking a "Forgot Password" link, then using browser back, forward, and refresh operations

Starting URL: https://opensource-demo.orangehrmlive.com/

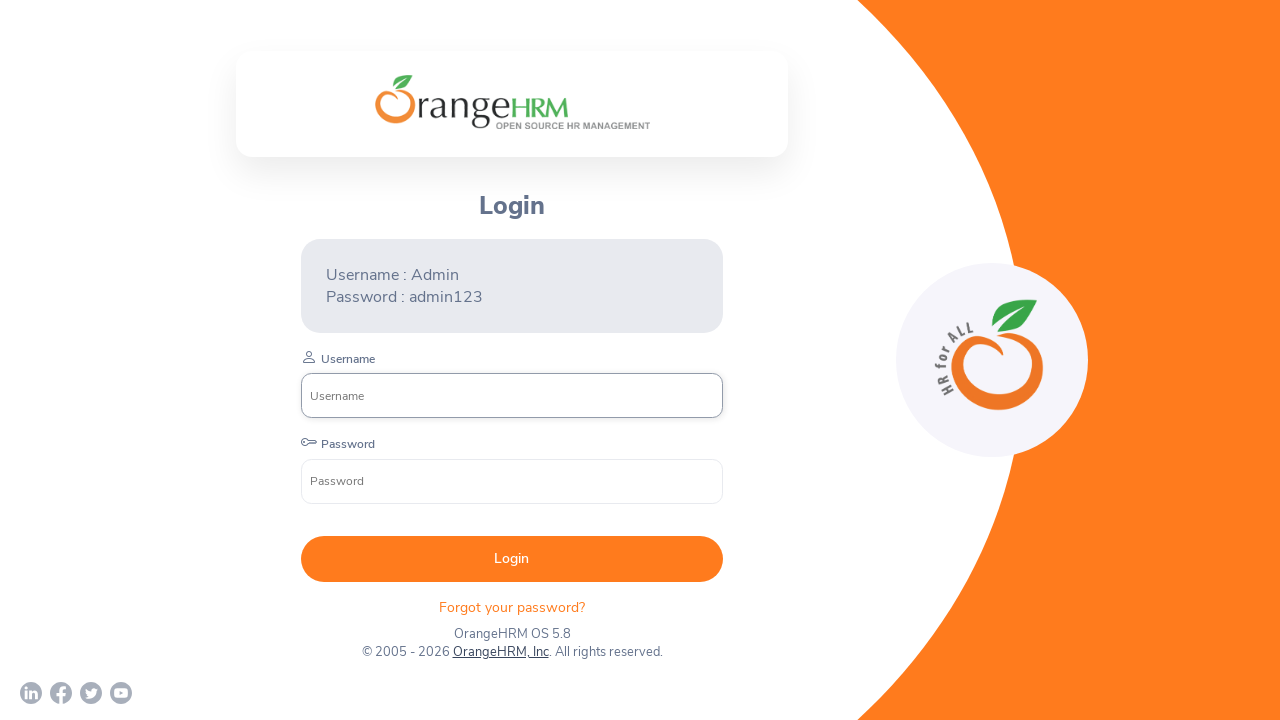

Clicked 'Forgot Password' link at (512, 607) on .oxd-text.oxd-text--p.orangehrm-login-forgot-header
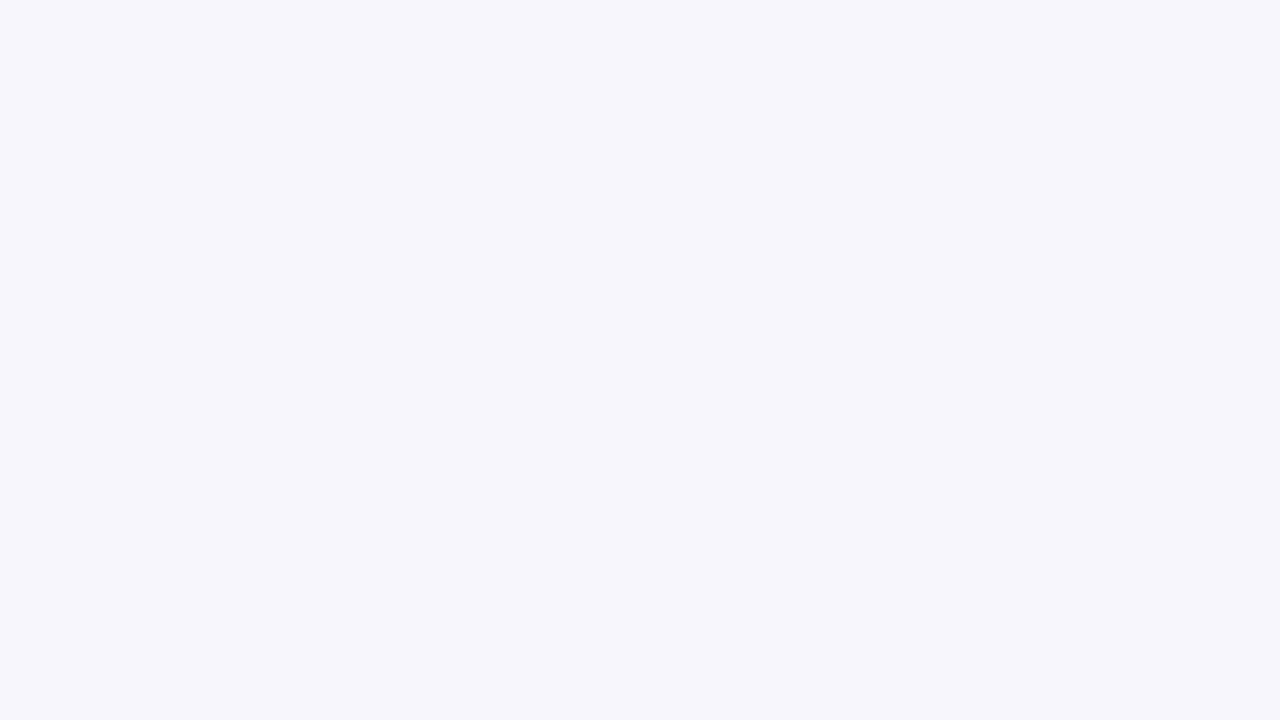

Navigated back to previous page
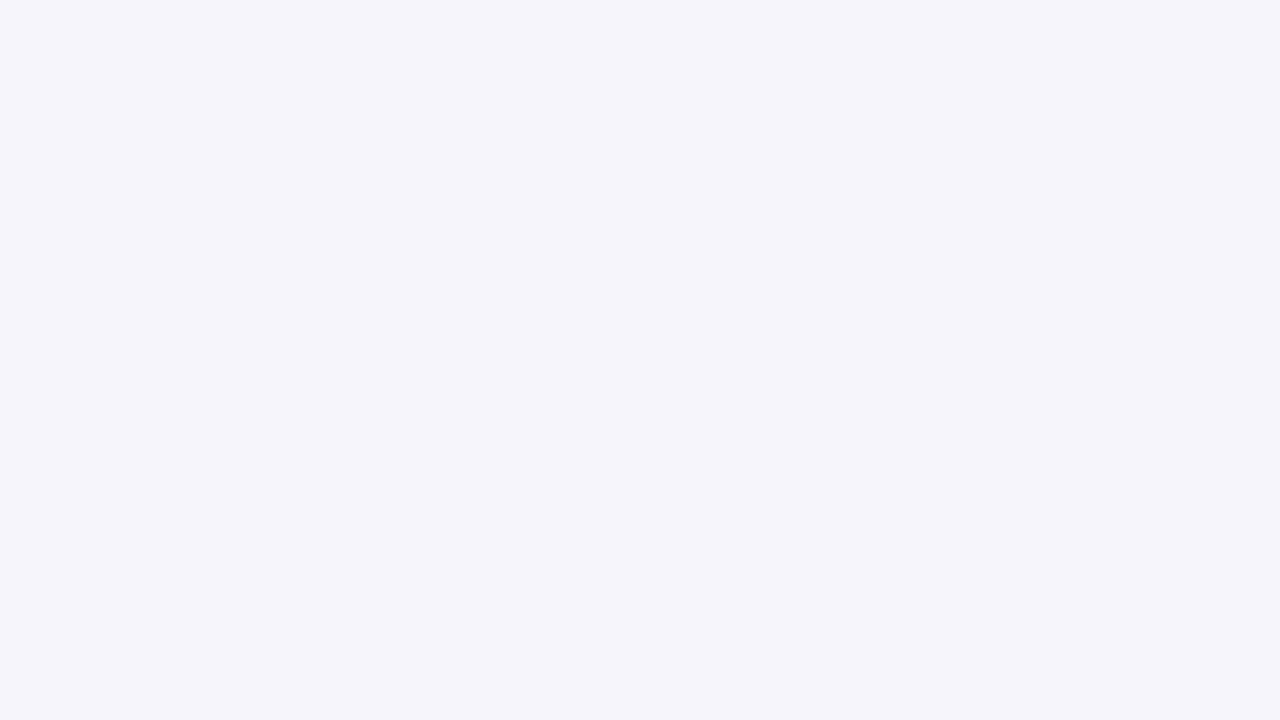

Navigated forward to Forgot Password page
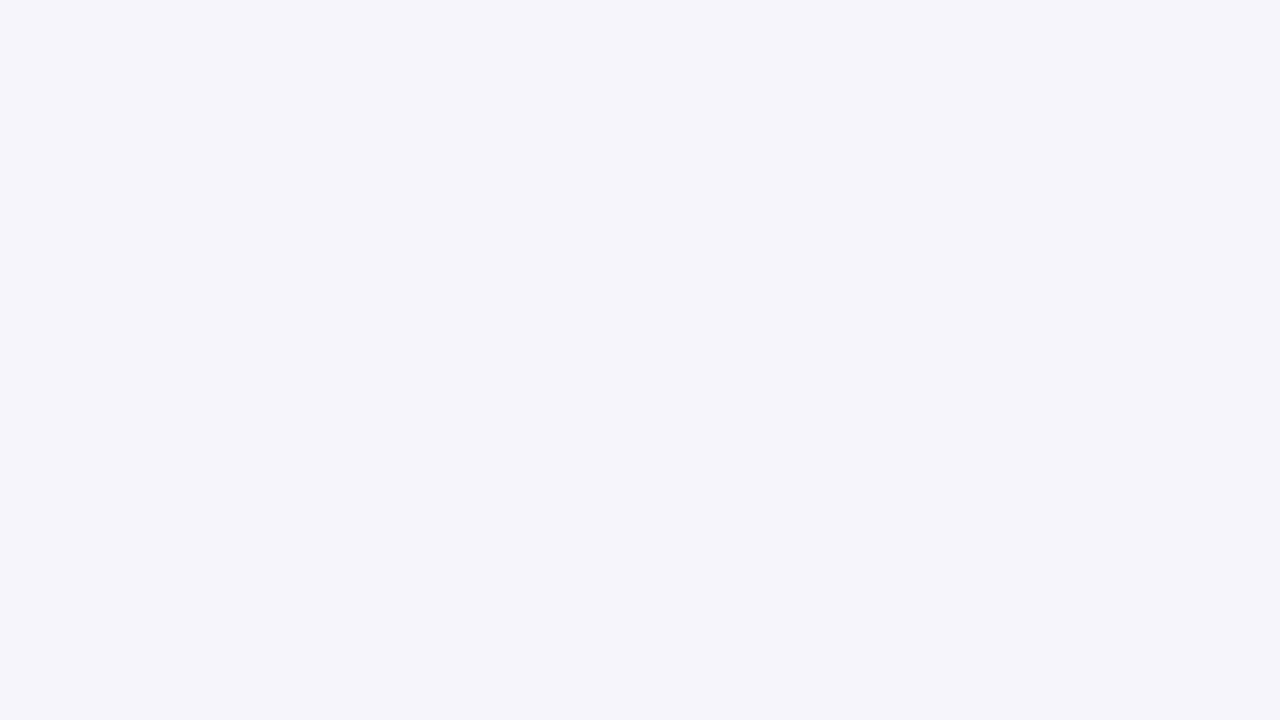

Refreshed the current page
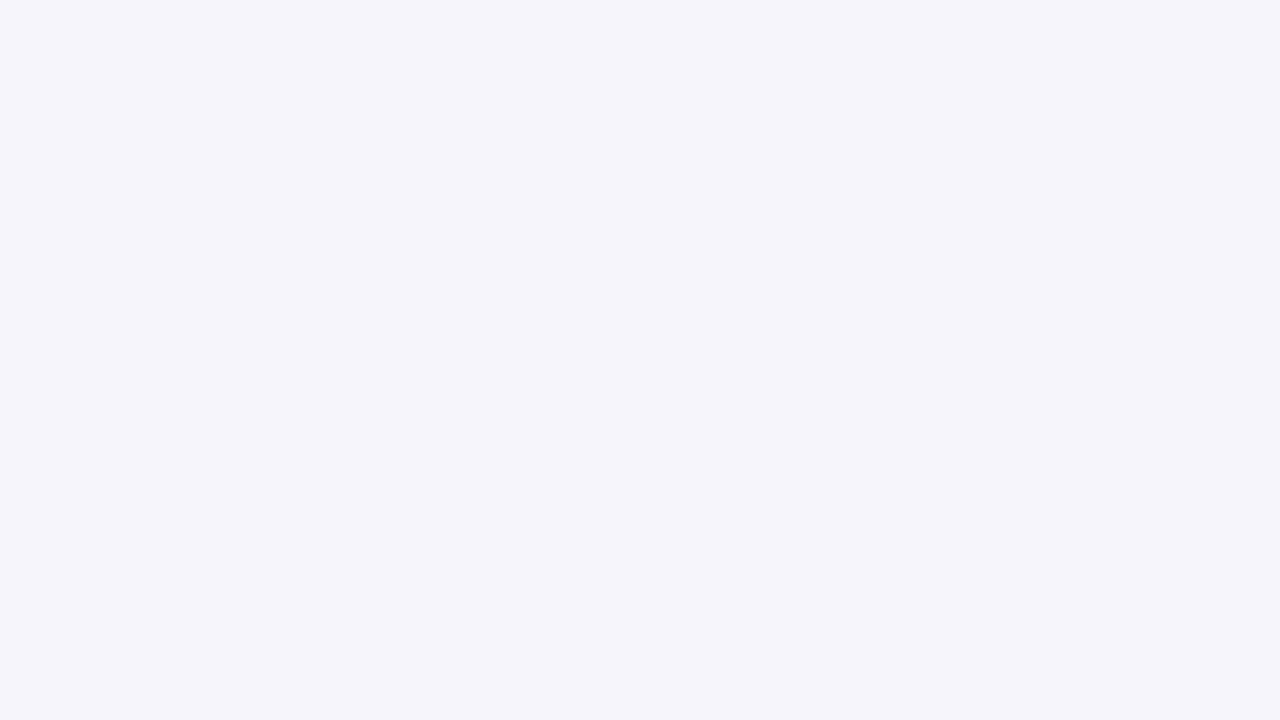

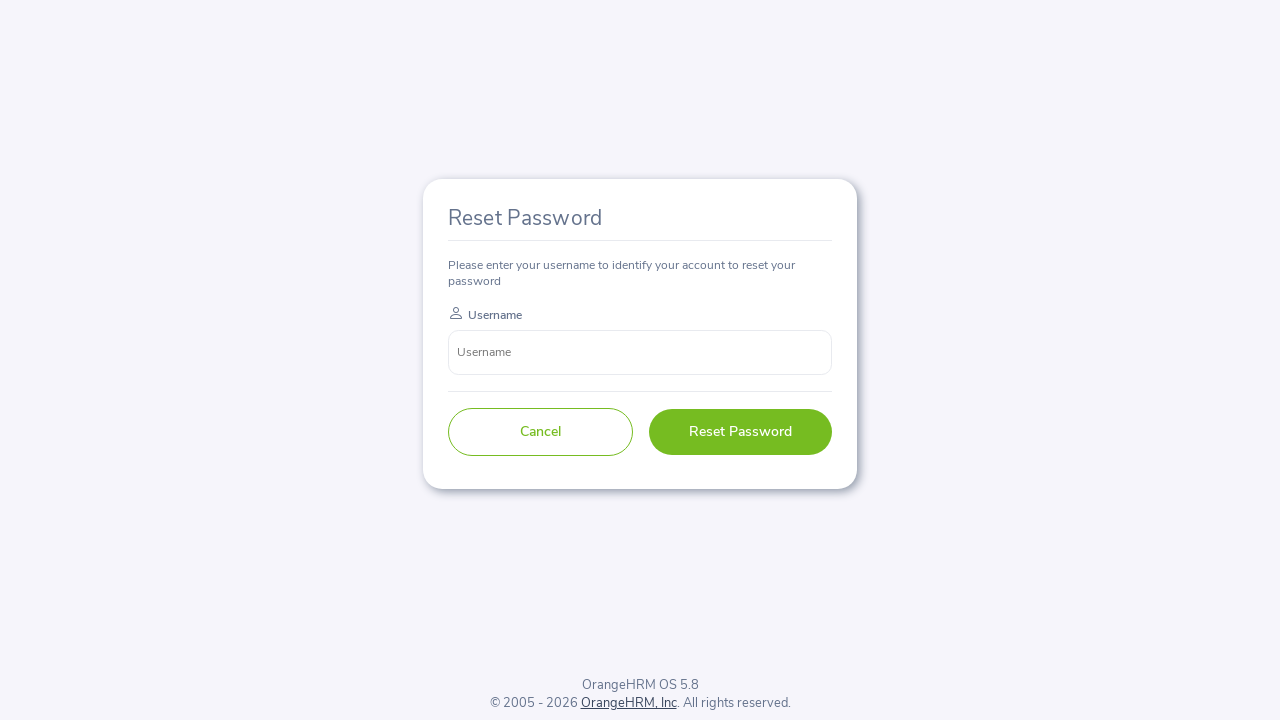